Tests opening multiple footer links in new tabs from the Automation Practice page, specifically clicking on all links in the discount coupon section and switching between the opened tabs.

Starting URL: https://rahulshettyacademy.com/AutomationPractice/

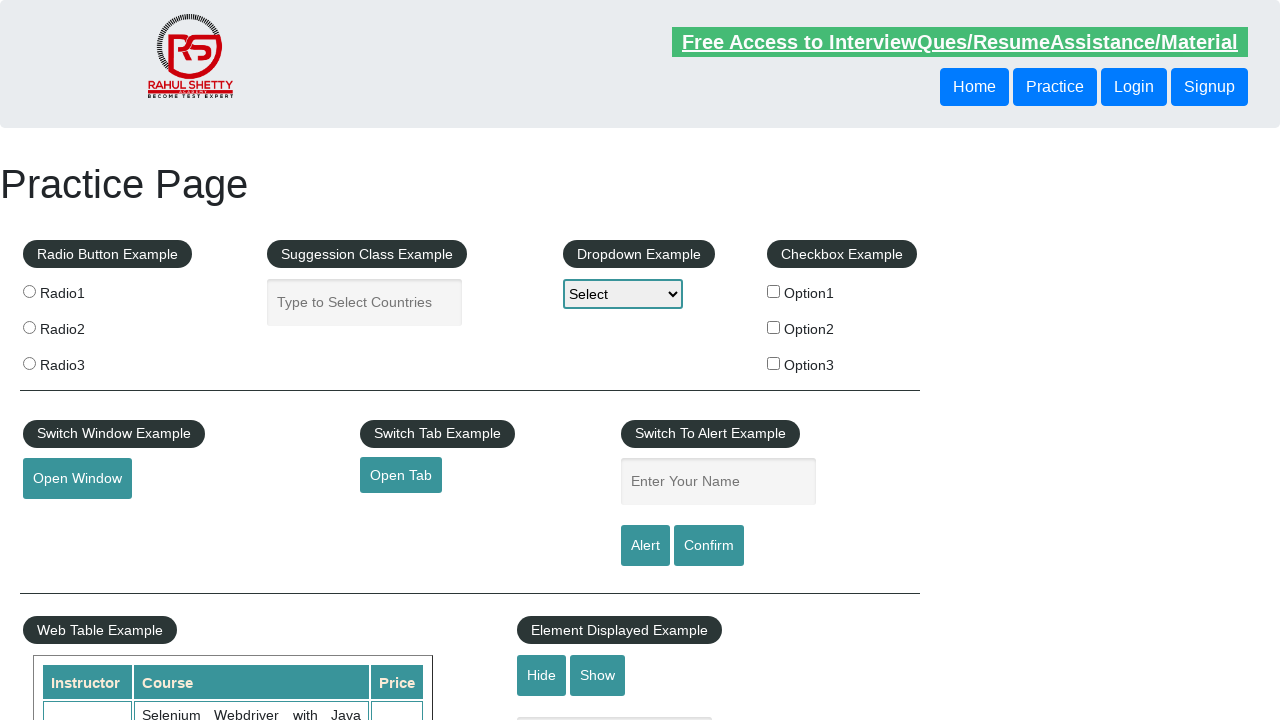

Footer section loaded and selector #gf-BIG found
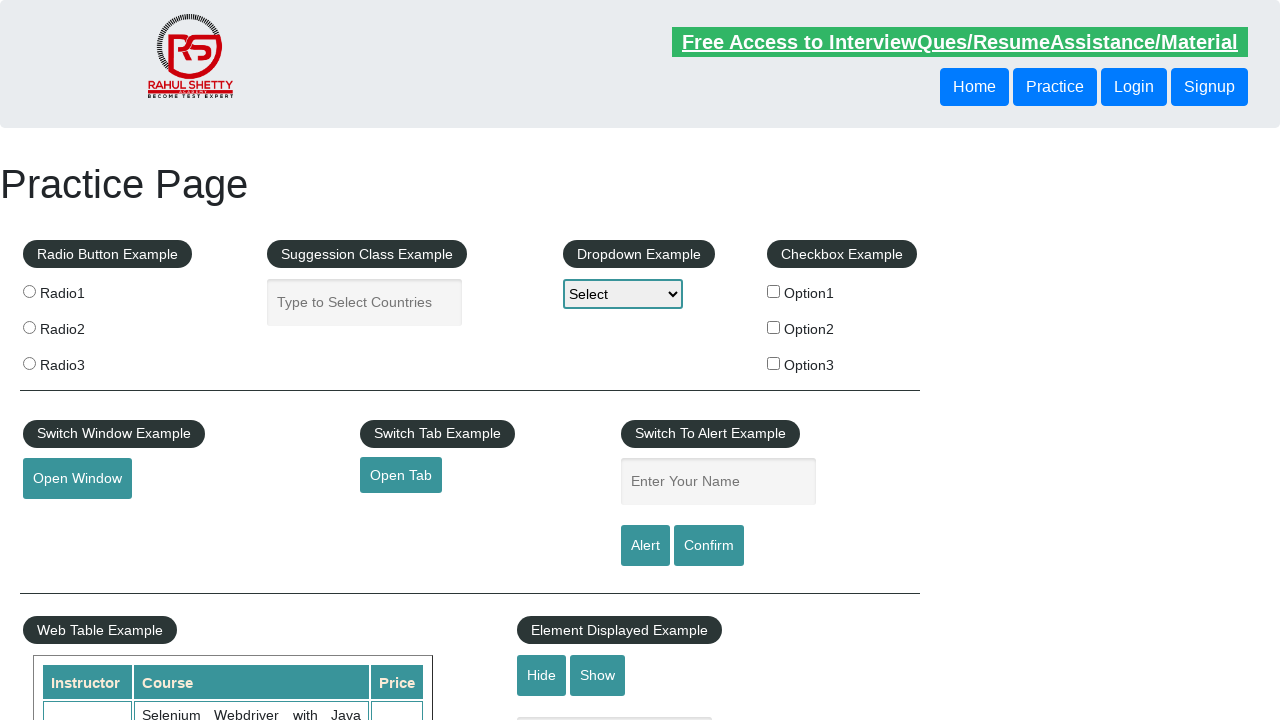

Located all discount coupon links in footer
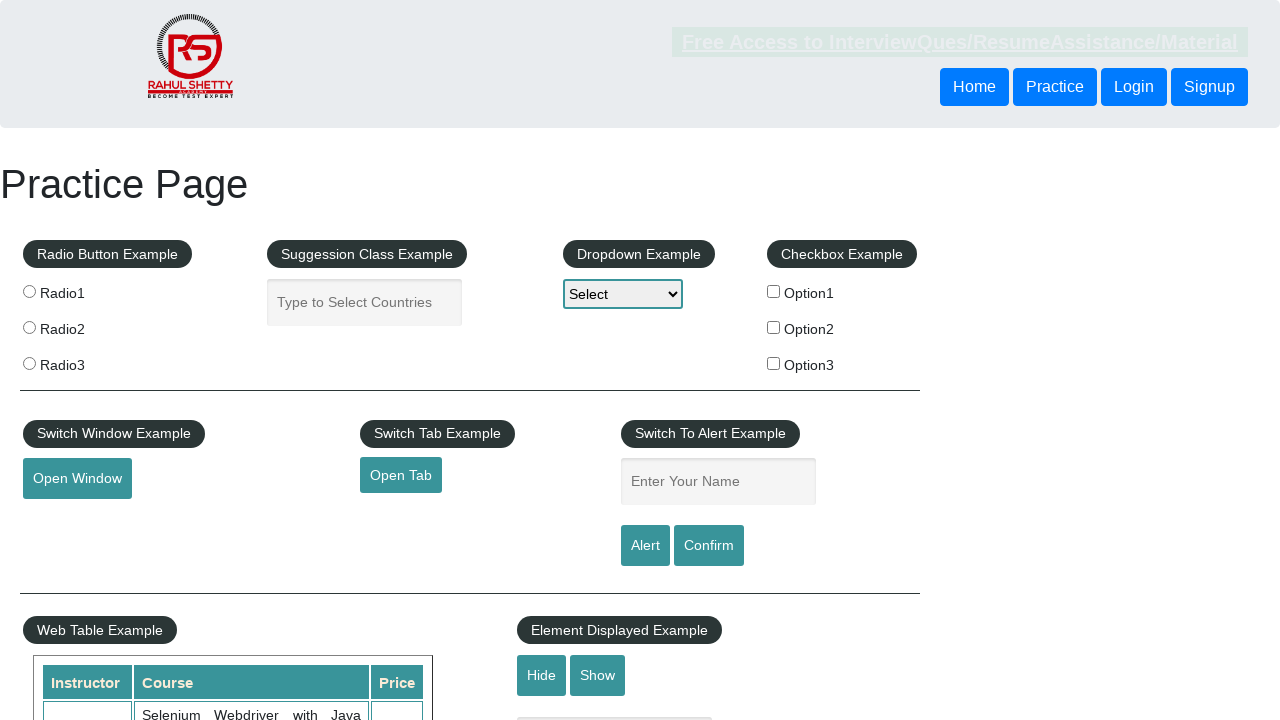

Found 5 discount coupon links
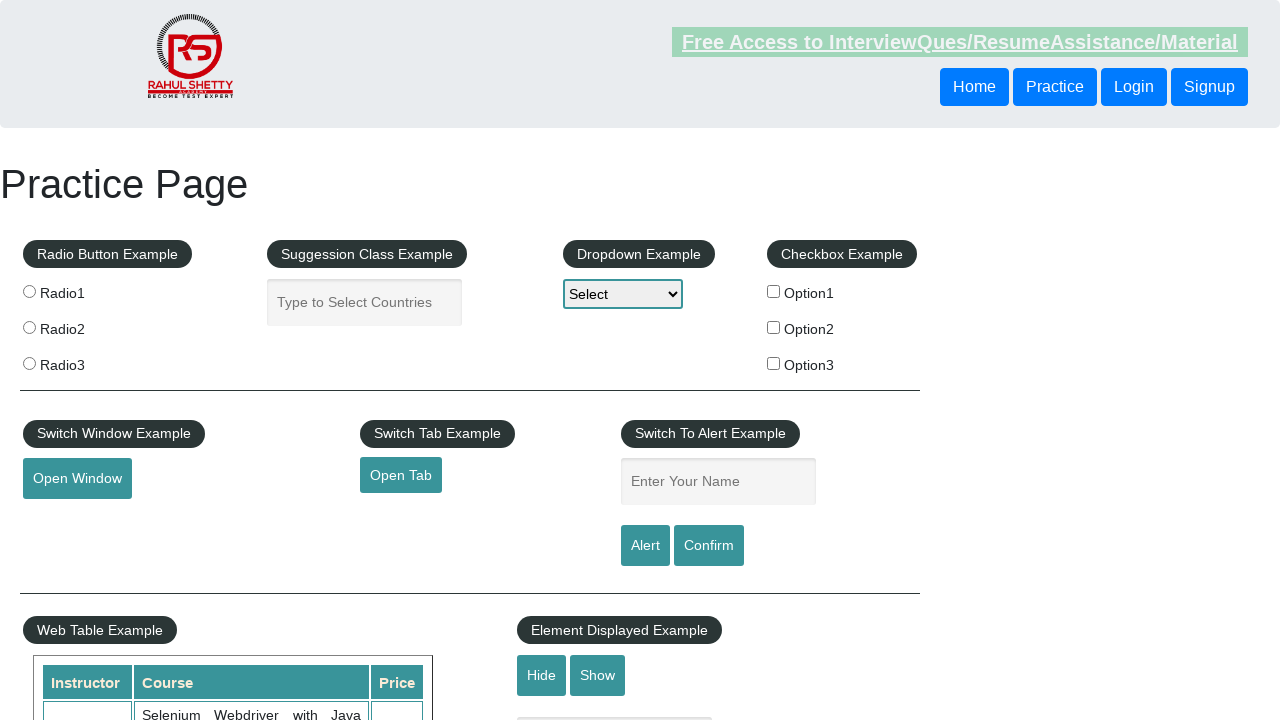

Opened discount coupon link 1 in new tab using Ctrl+Click at (157, 482) on xpath=//div[@id='gf-BIG']//table/tbody/tr/td[1]/ul//a >> nth=0
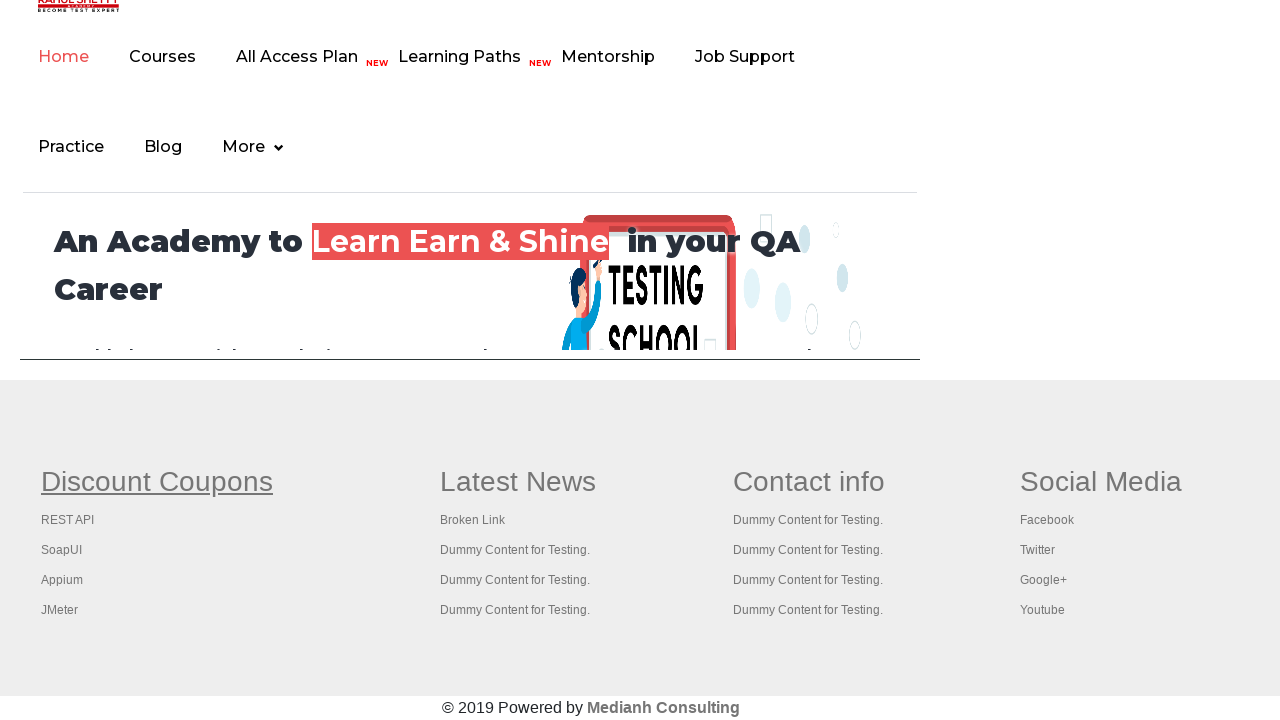

Opened discount coupon link 2 in new tab using Ctrl+Click at (68, 520) on xpath=//div[@id='gf-BIG']//table/tbody/tr/td[1]/ul//a >> nth=1
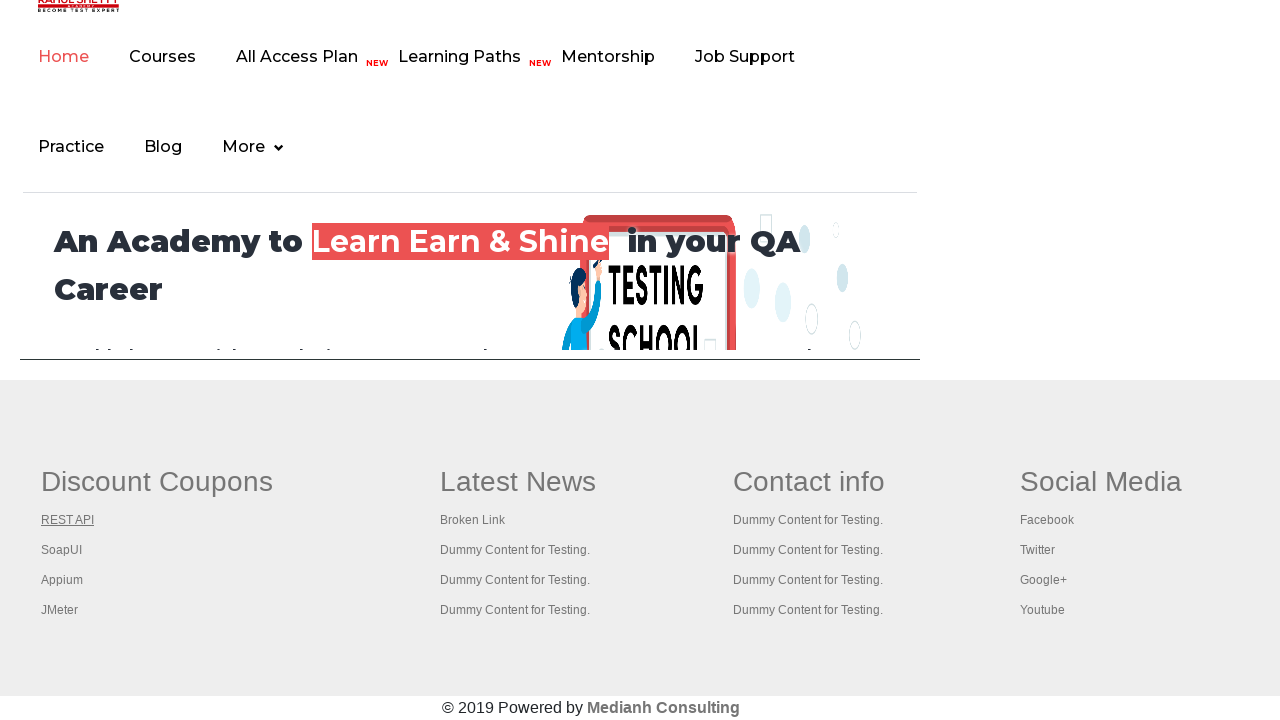

Opened discount coupon link 3 in new tab using Ctrl+Click at (62, 550) on xpath=//div[@id='gf-BIG']//table/tbody/tr/td[1]/ul//a >> nth=2
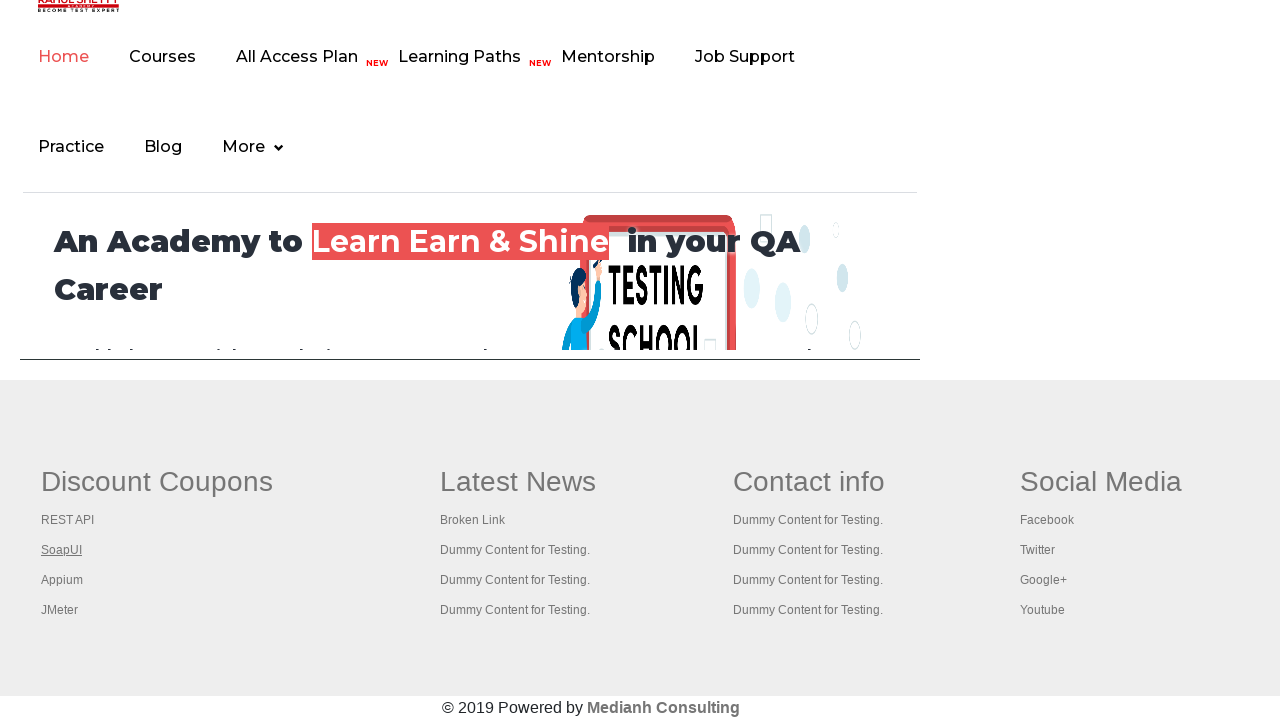

Opened discount coupon link 4 in new tab using Ctrl+Click at (62, 580) on xpath=//div[@id='gf-BIG']//table/tbody/tr/td[1]/ul//a >> nth=3
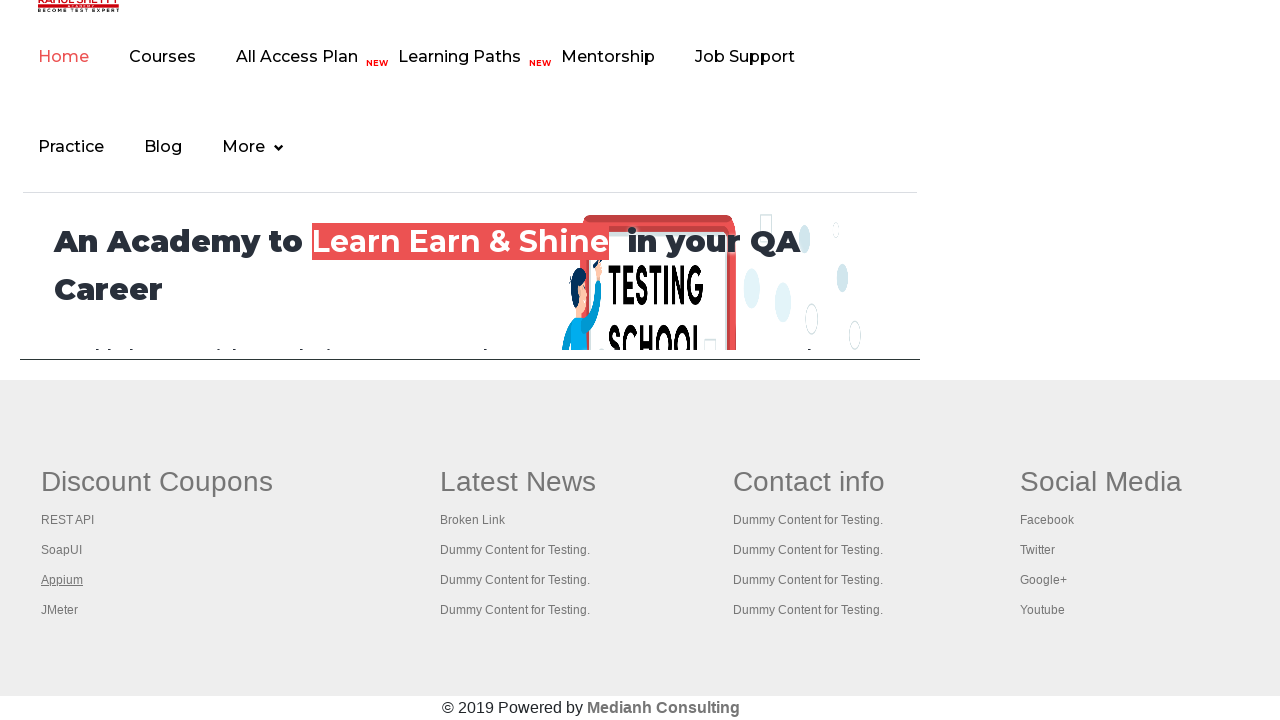

Opened discount coupon link 5 in new tab using Ctrl+Click at (60, 610) on xpath=//div[@id='gf-BIG']//table/tbody/tr/td[1]/ul//a >> nth=4
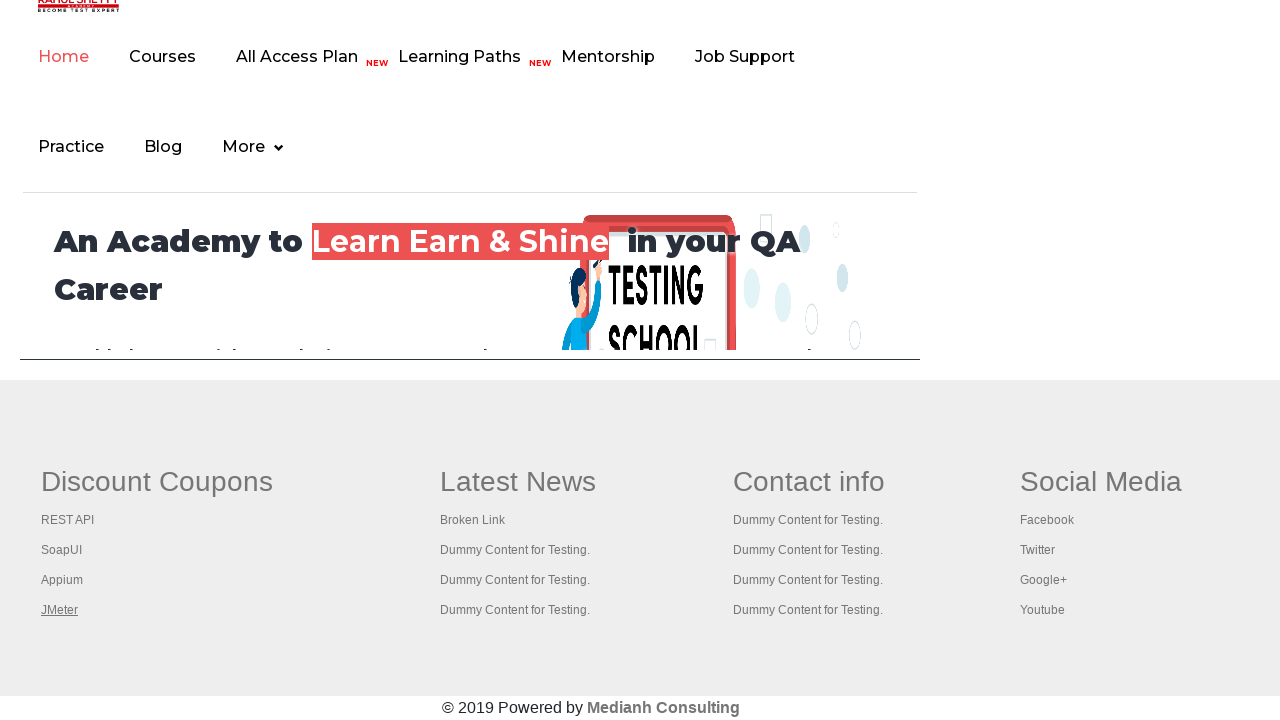

Waited 3 seconds for all tabs to open
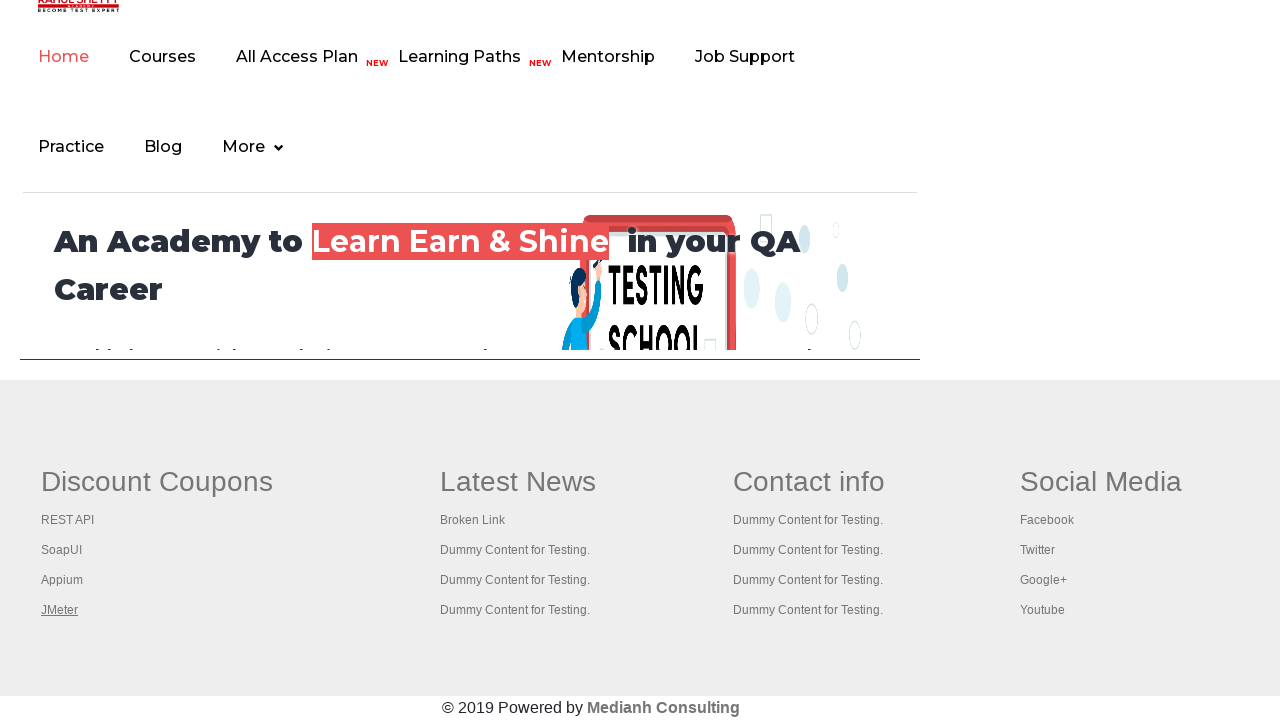

Retrieved all open tabs/pages, total count: 6
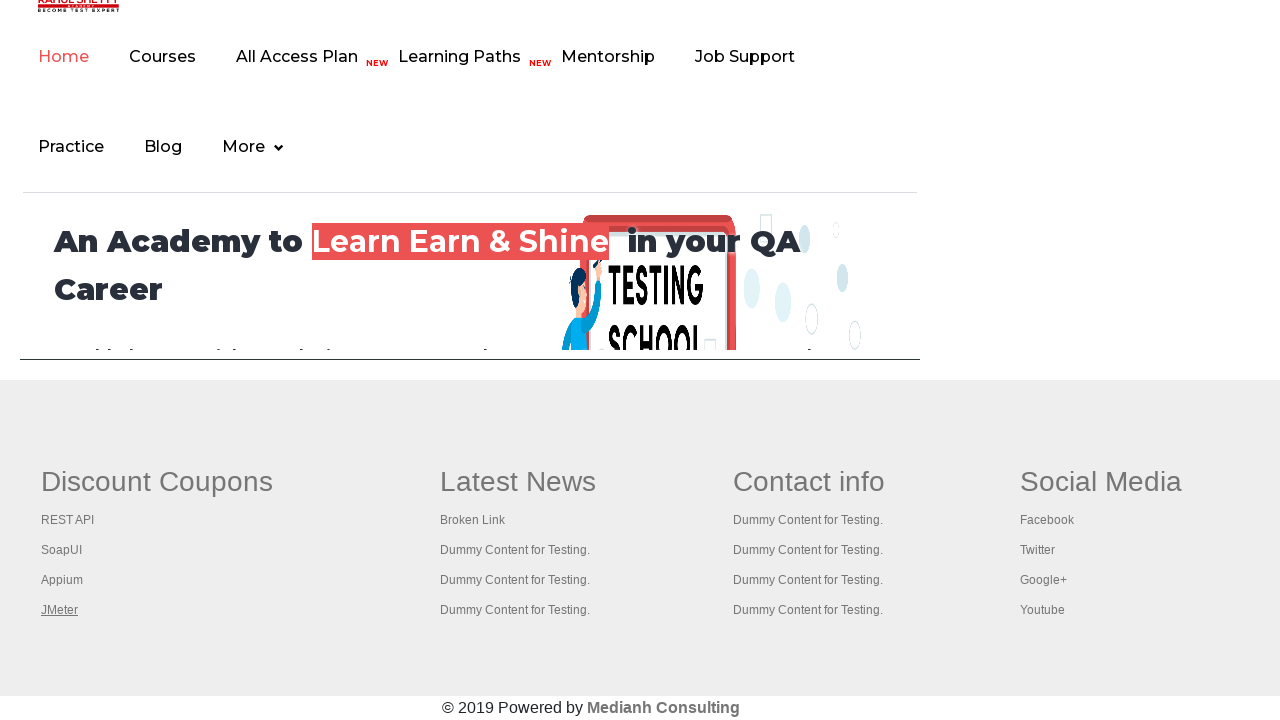

Switched to tab and brought it to front
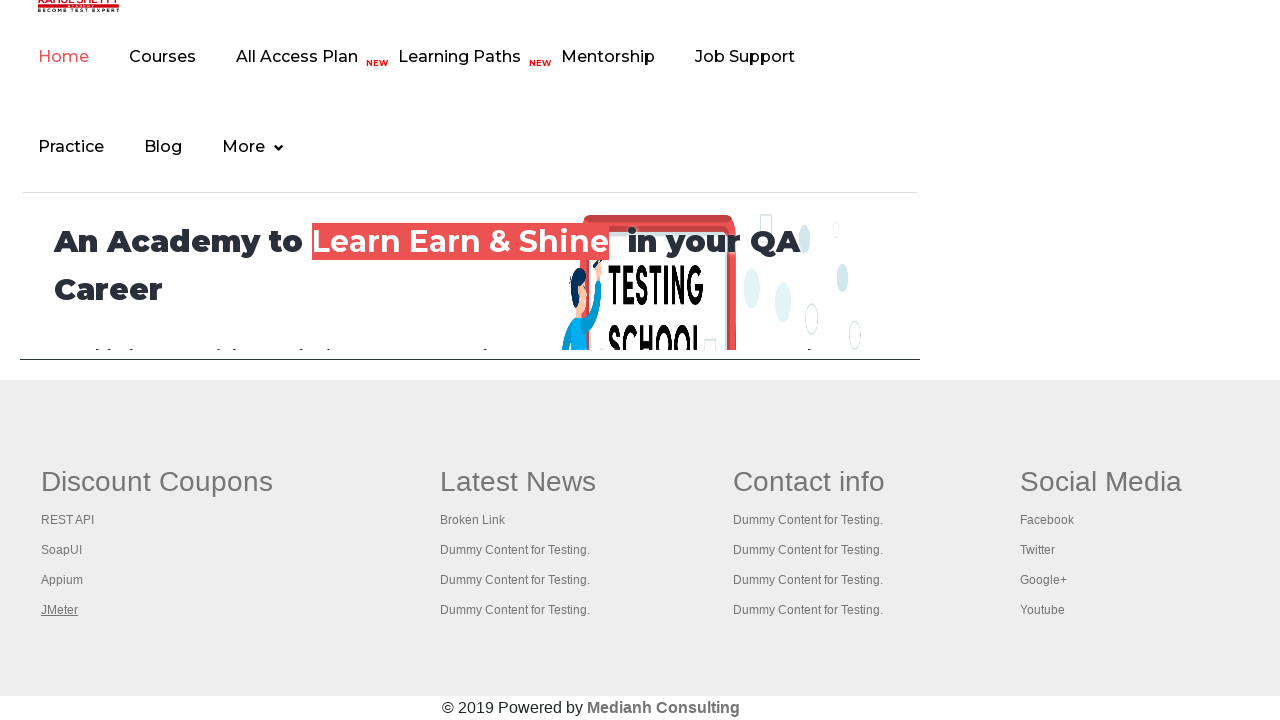

Tab page fully loaded (domcontentloaded)
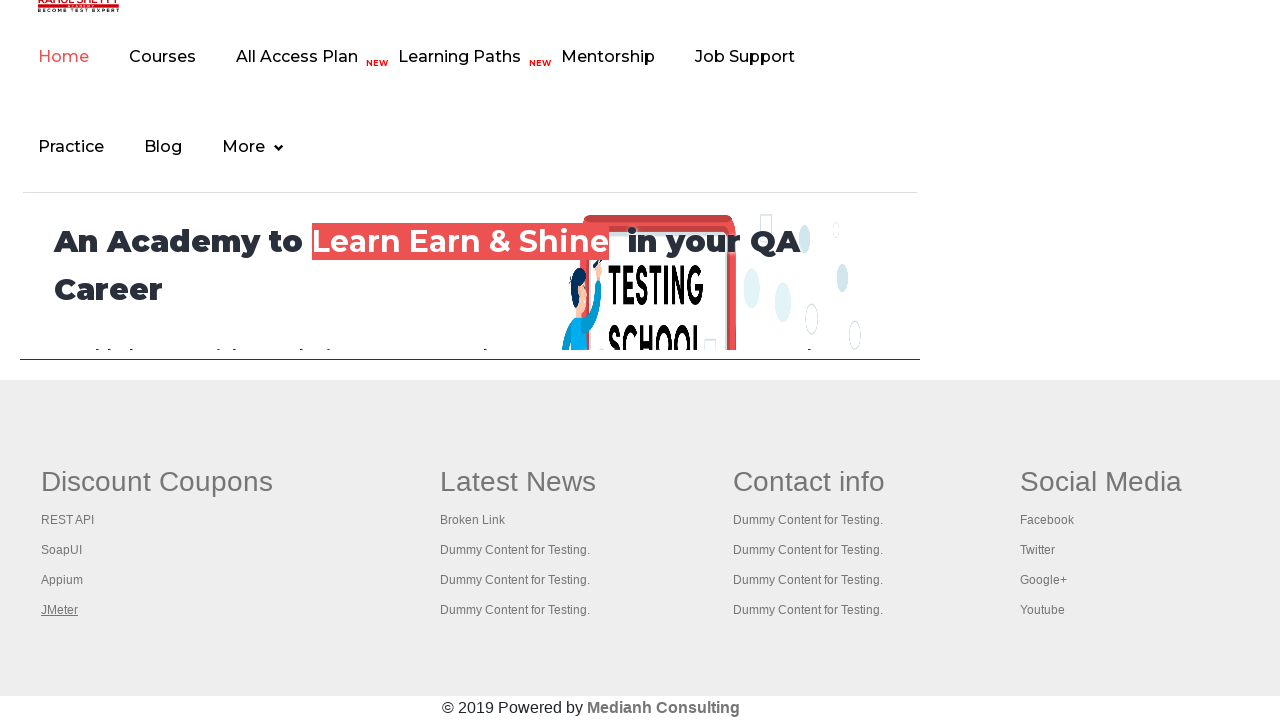

Switched to tab and brought it to front
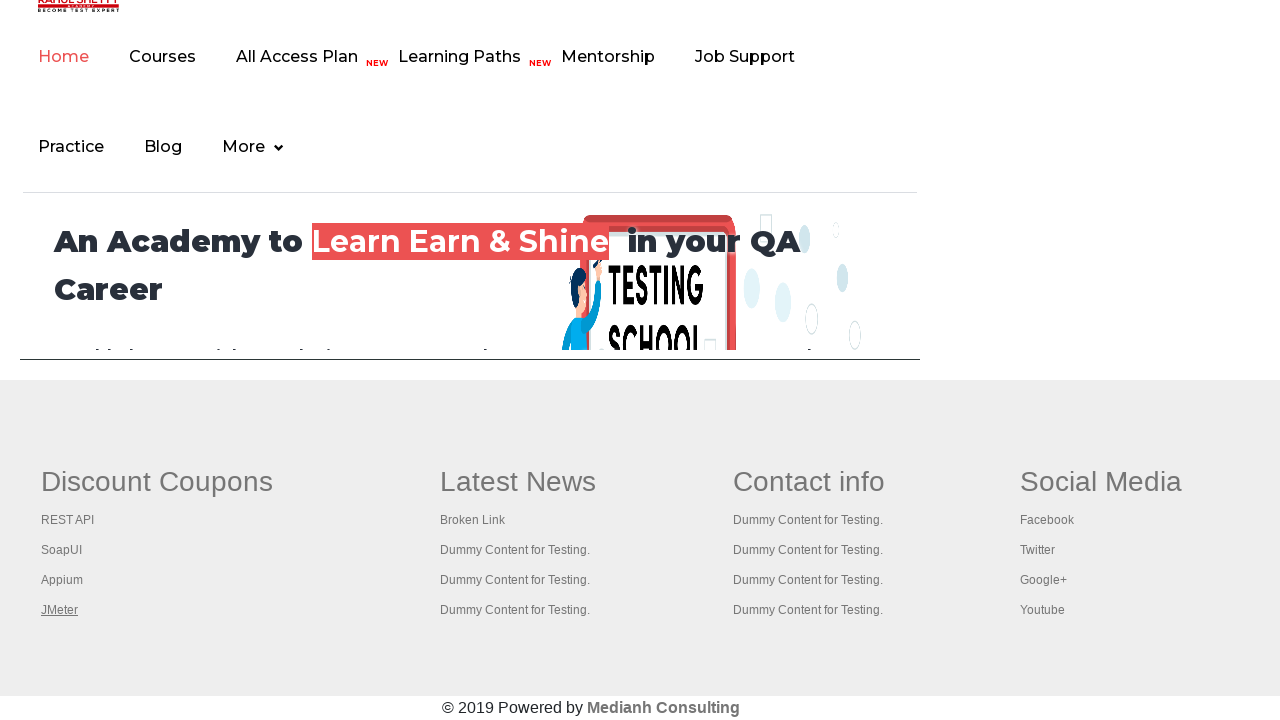

Tab page fully loaded (domcontentloaded)
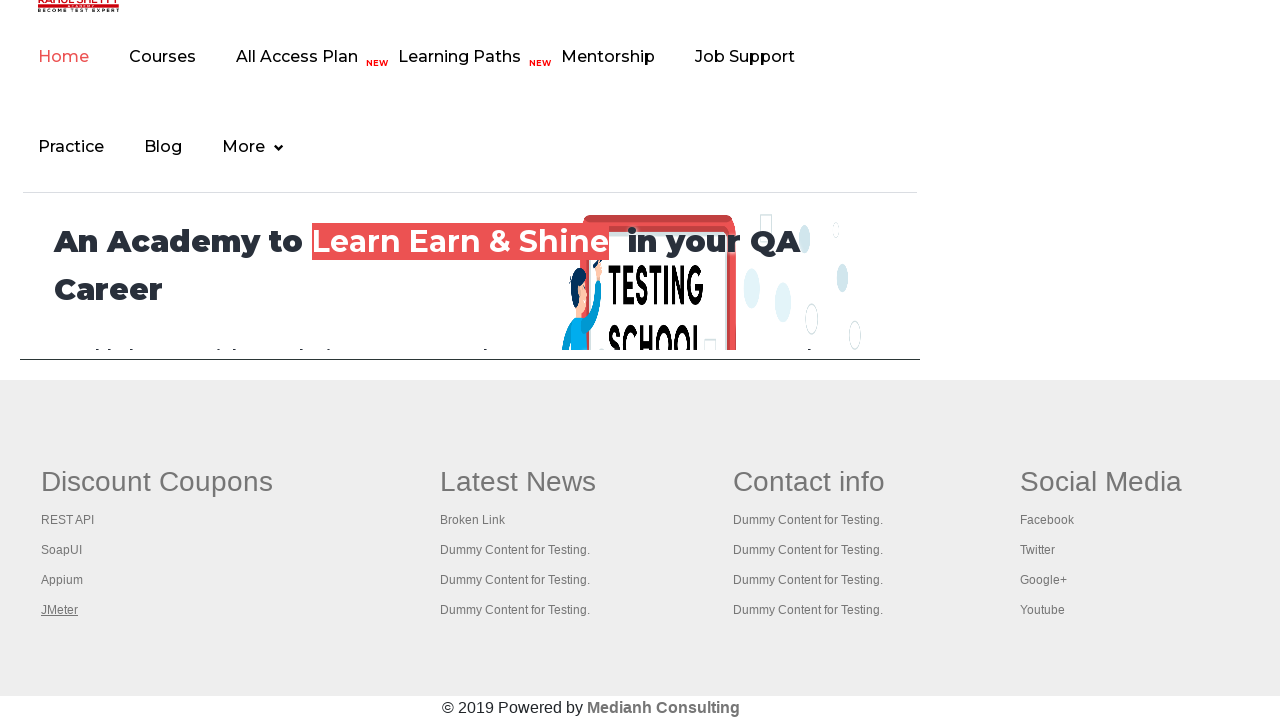

Switched to tab and brought it to front
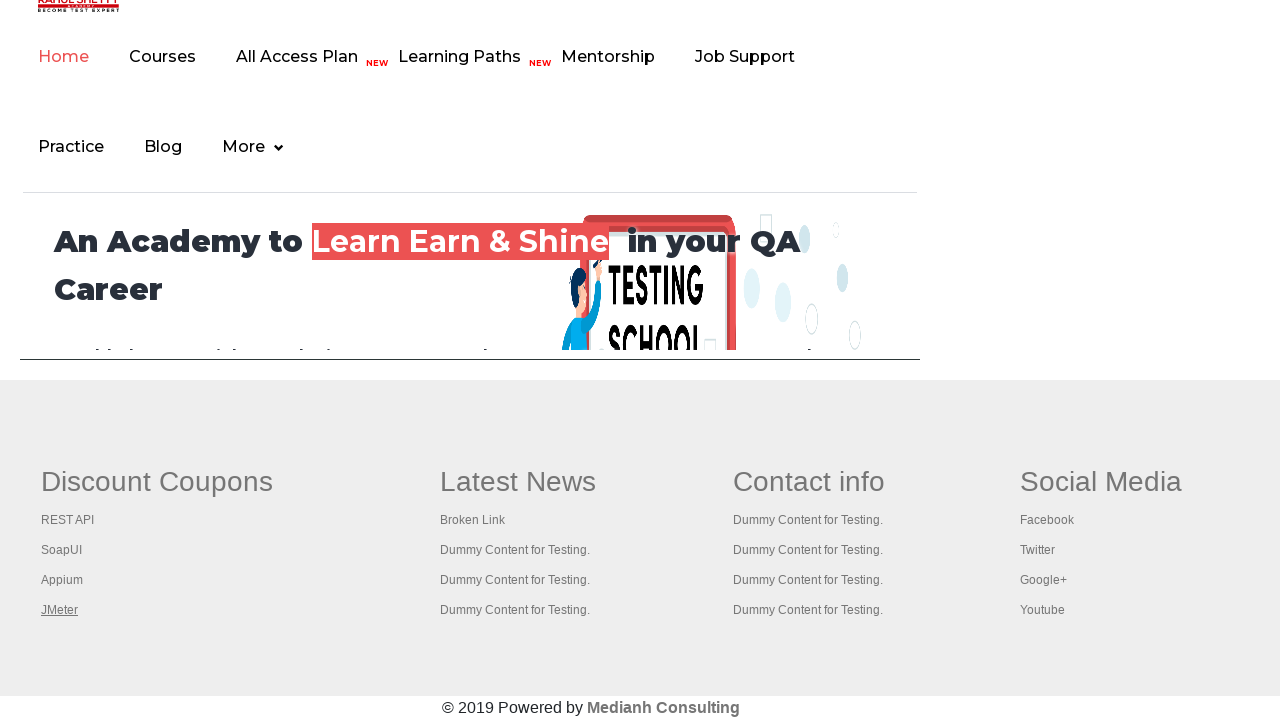

Tab page fully loaded (domcontentloaded)
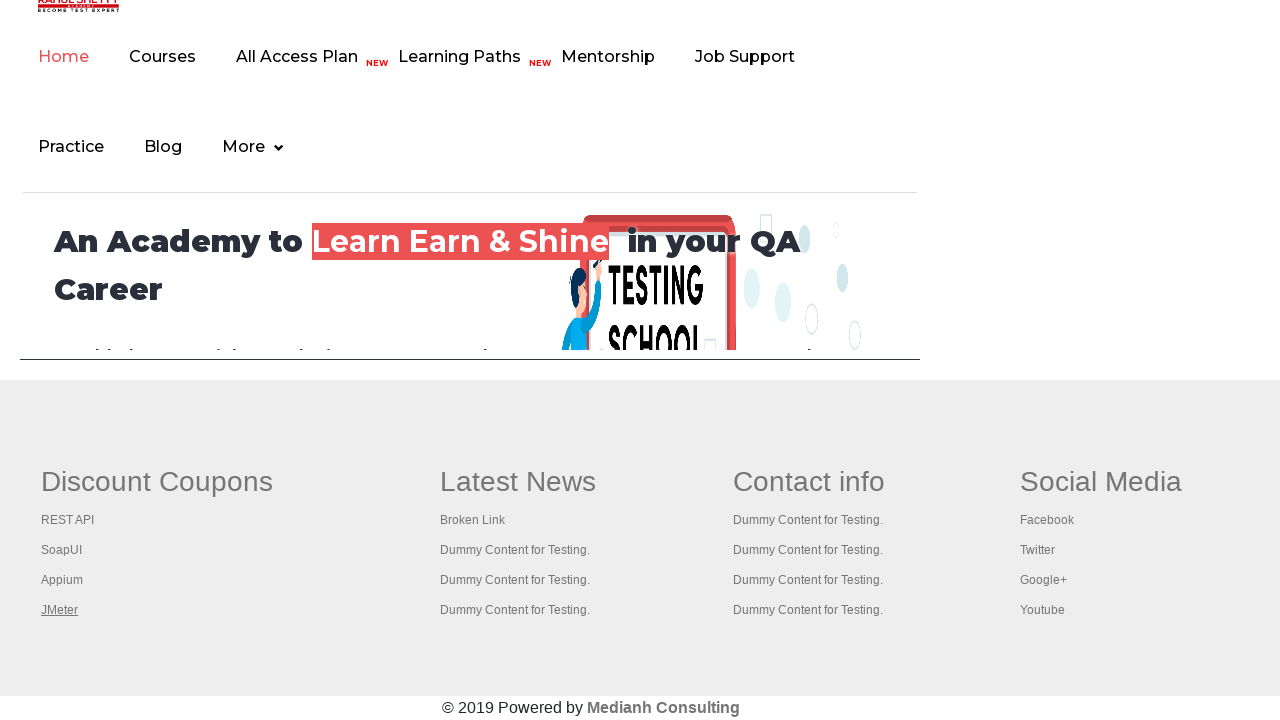

Switched to tab and brought it to front
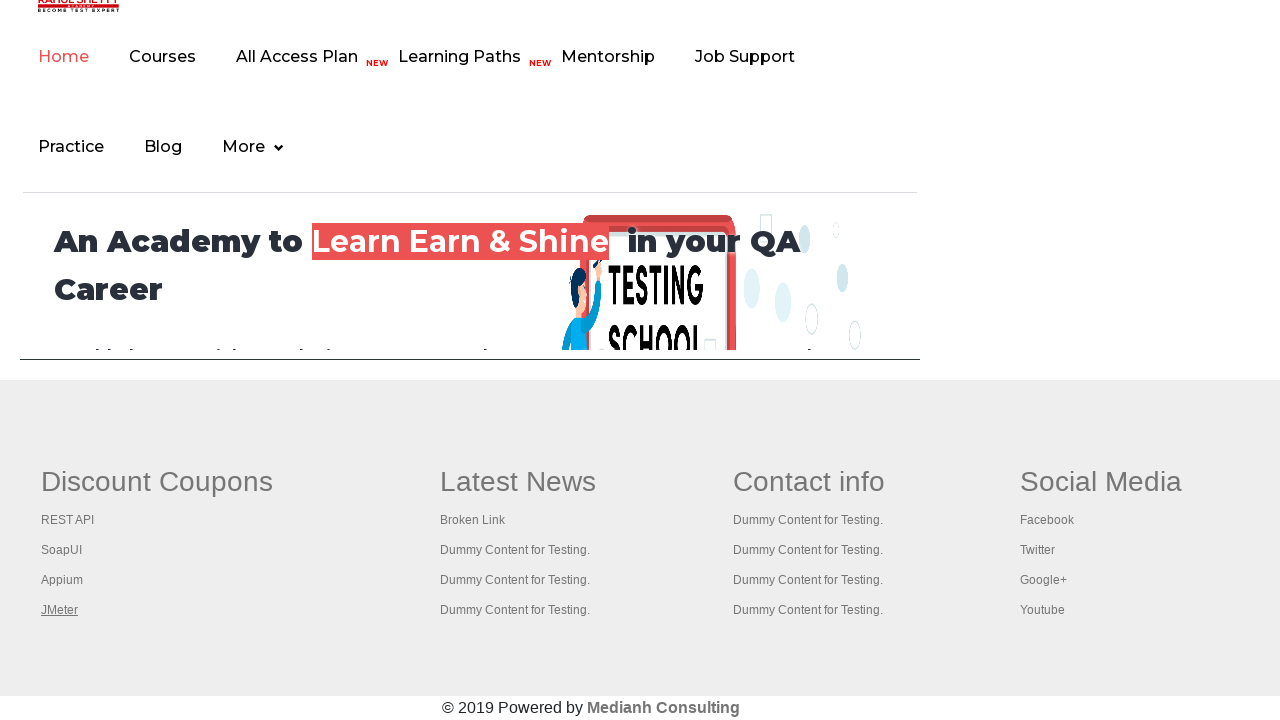

Tab page fully loaded (domcontentloaded)
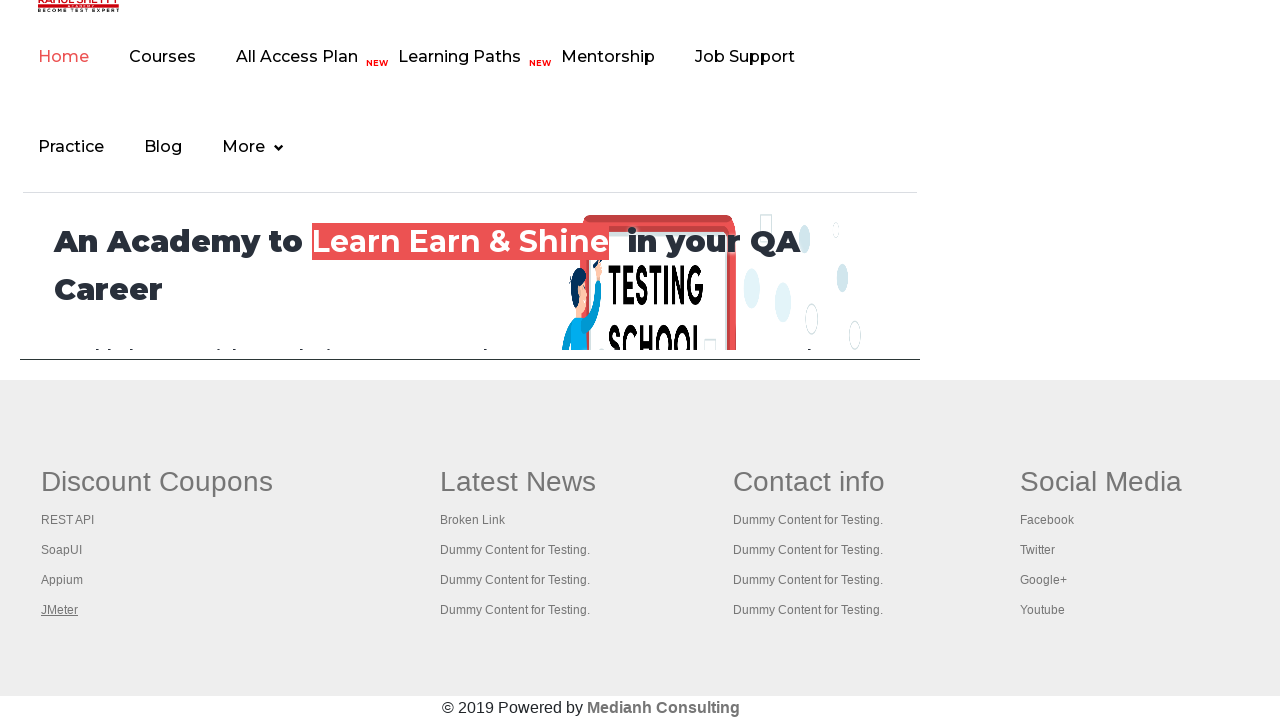

Switched to tab and brought it to front
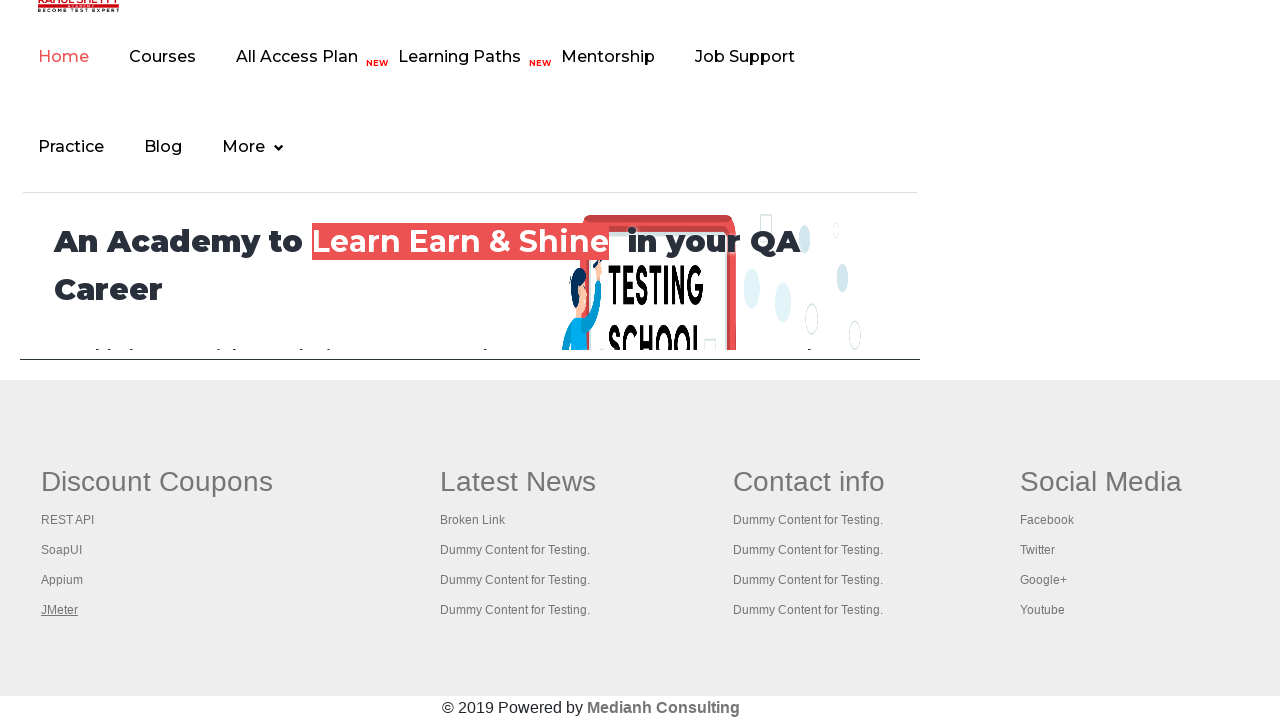

Tab page fully loaded (domcontentloaded)
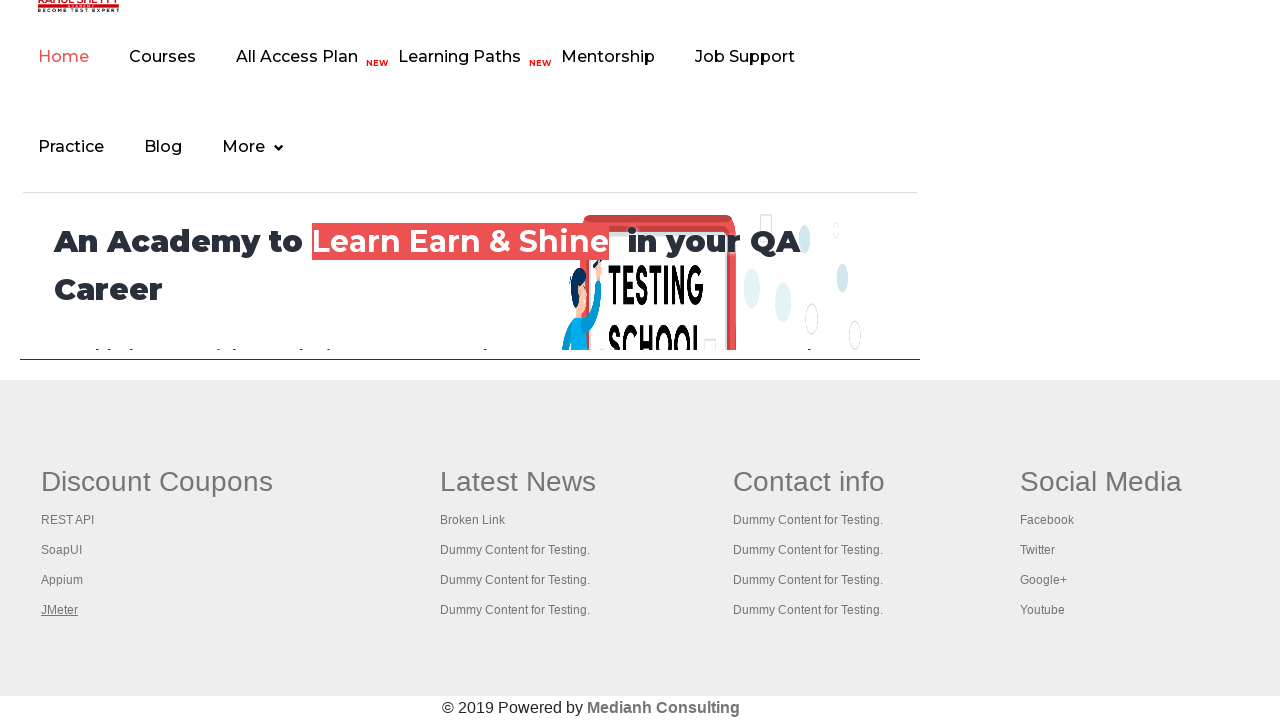

Switched to tab and brought it to front
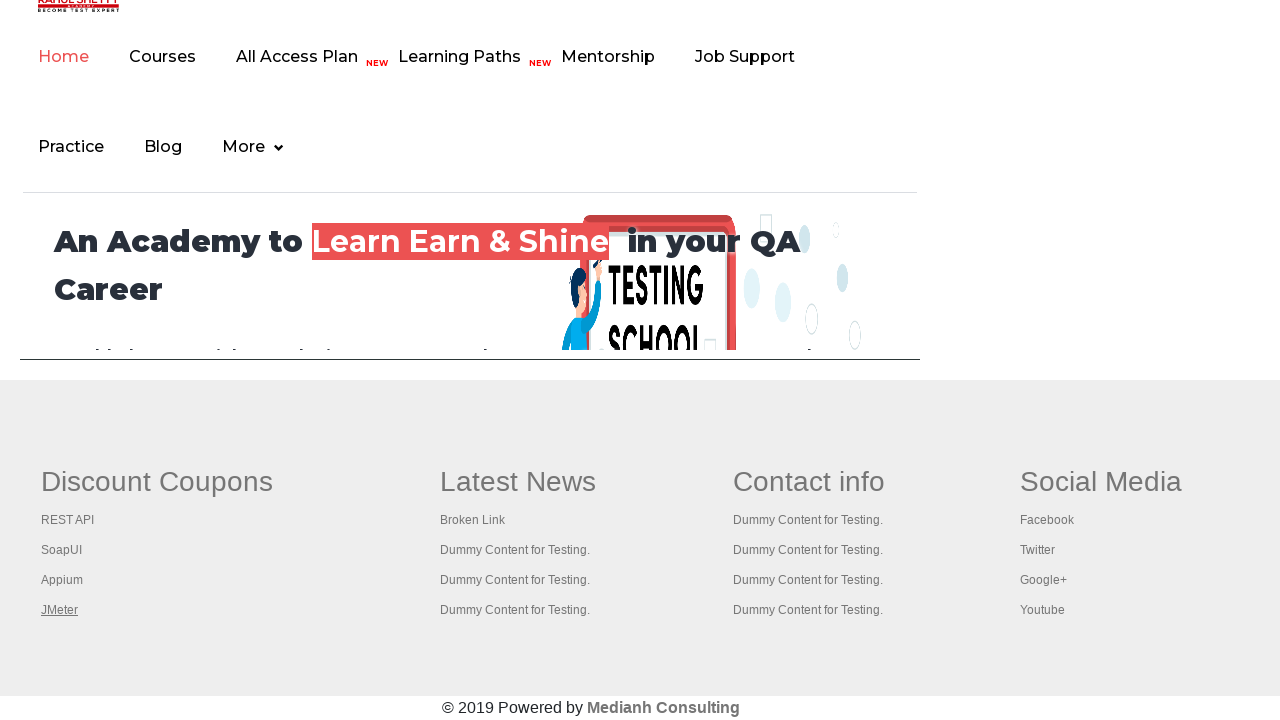

Tab page fully loaded (domcontentloaded)
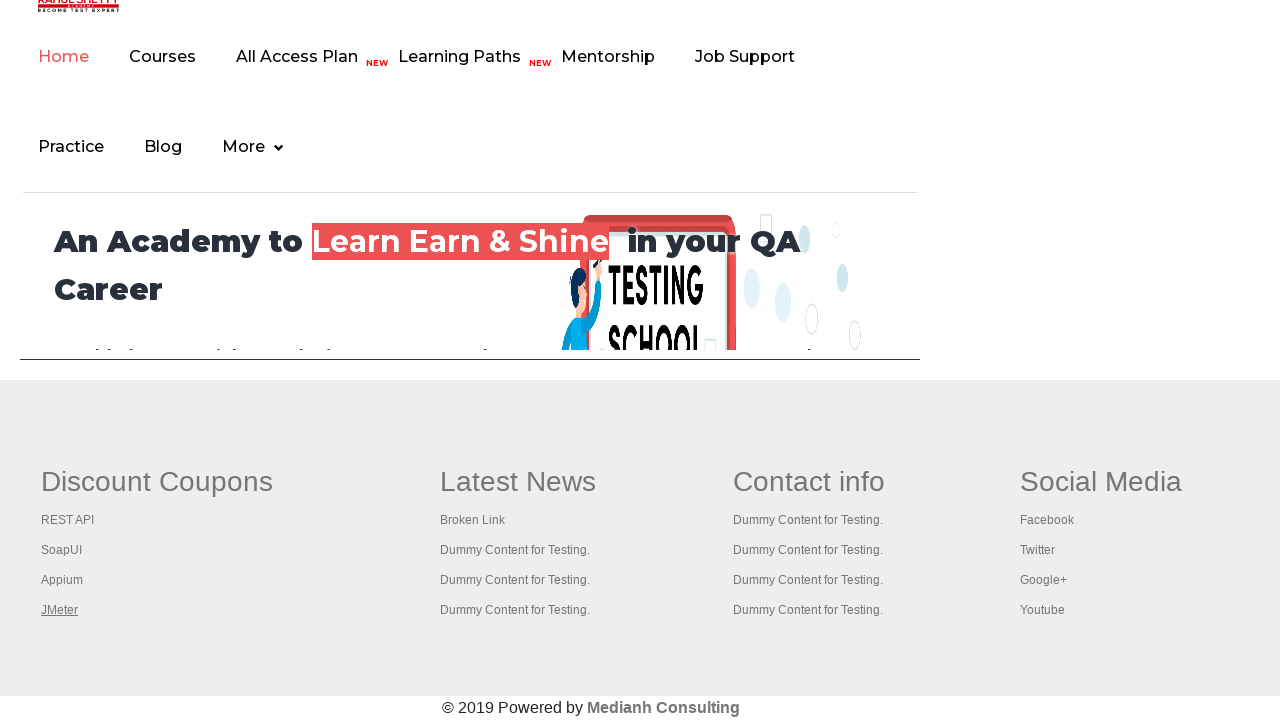

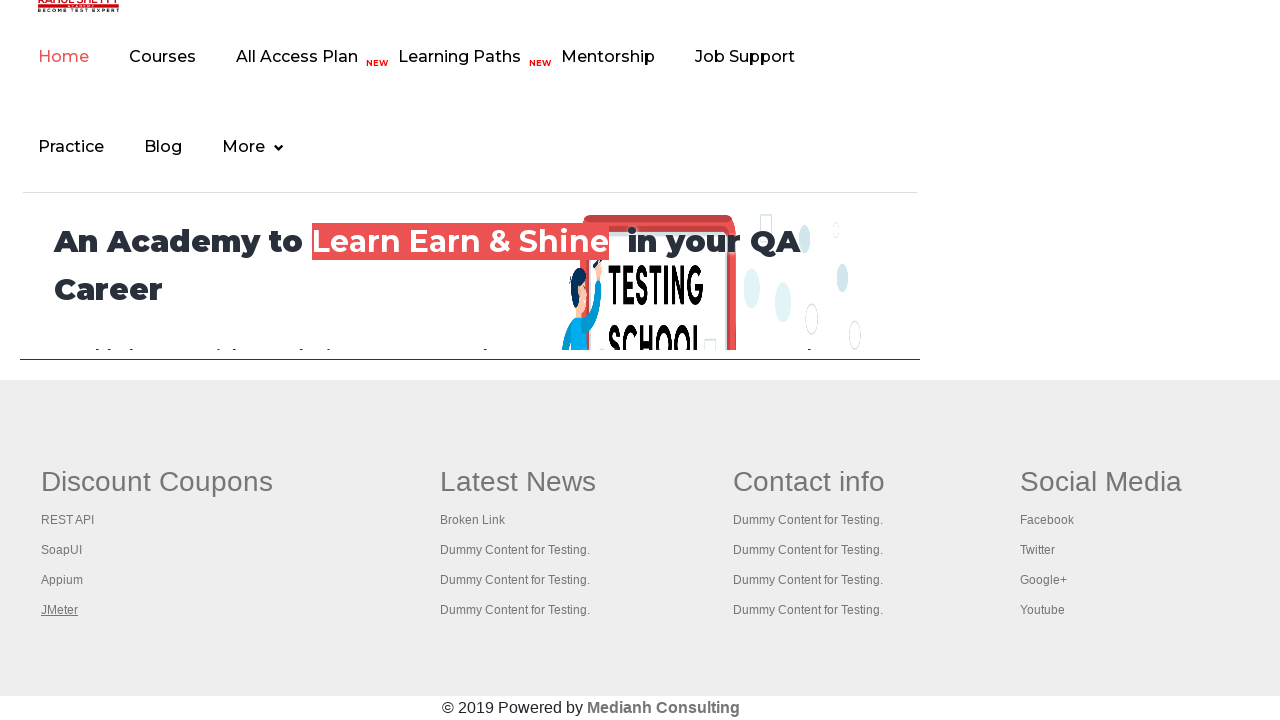